Navigates to Kompas.com news website and scrolls down the page twice to view content

Starting URL: https://www.kompas.com/

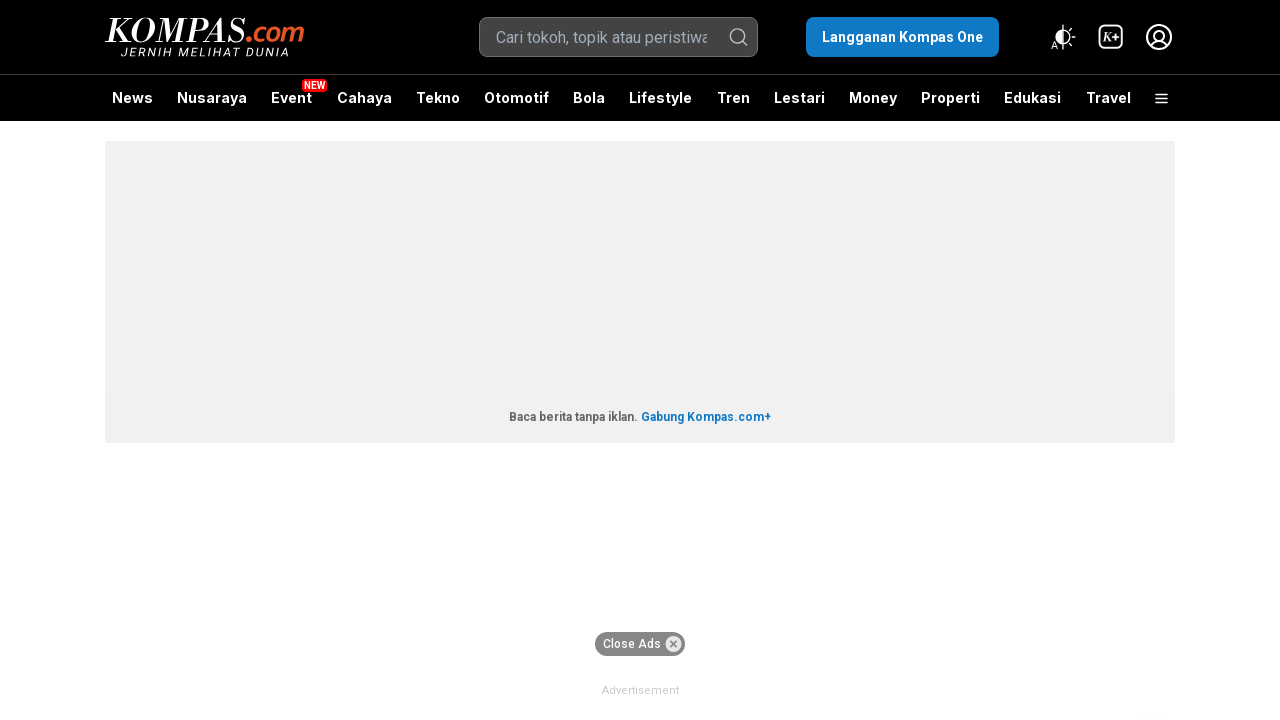

Navigated to Kompas.com news website
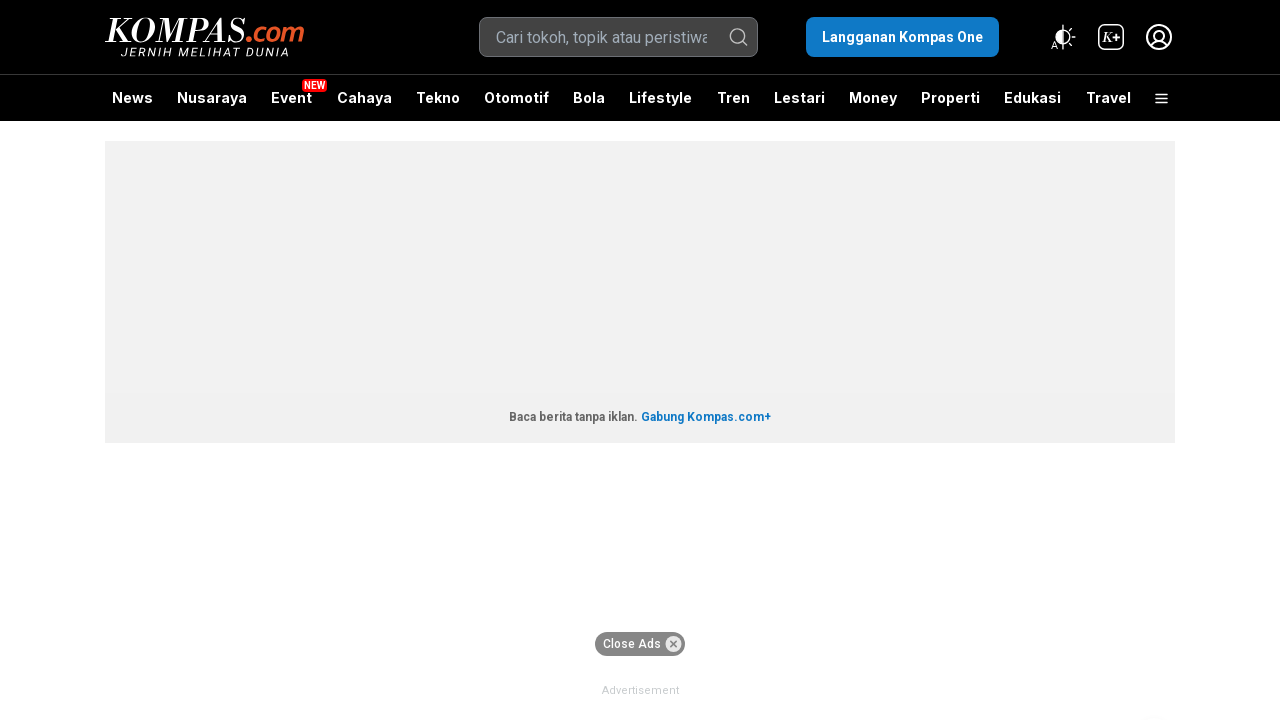

Scrolled down the page using PageDown key
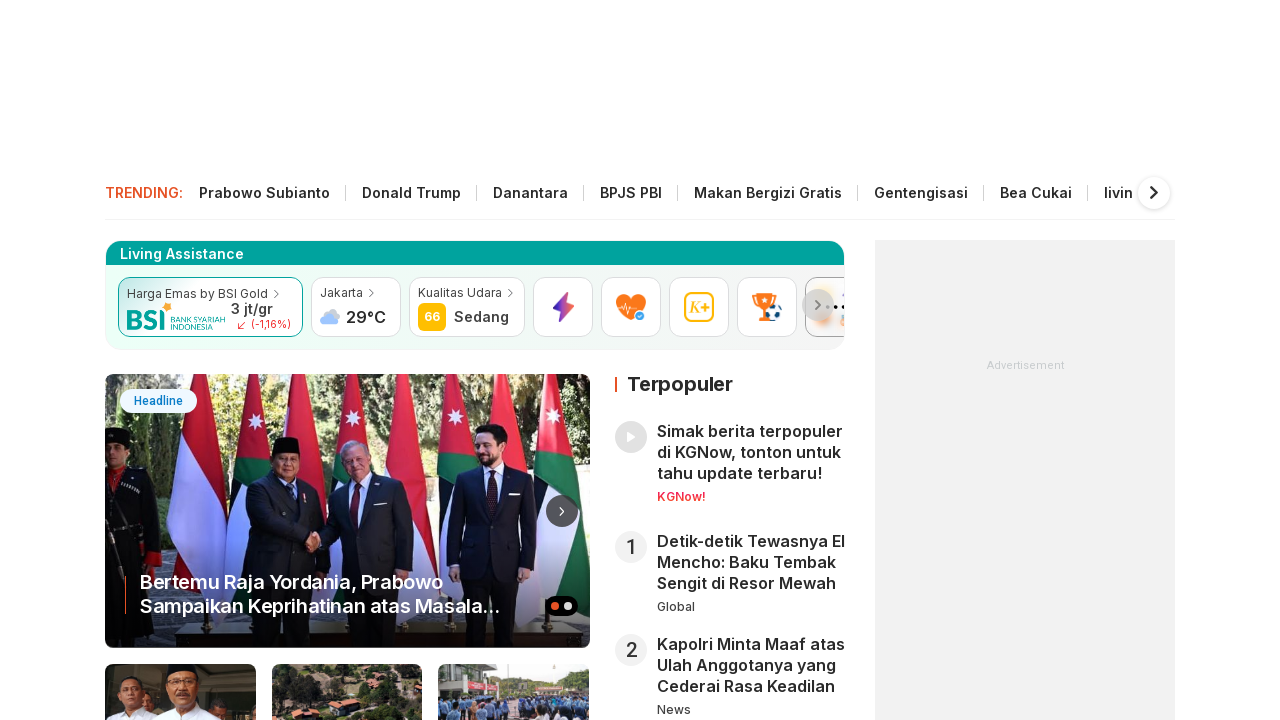

Waited 1 second for content to load
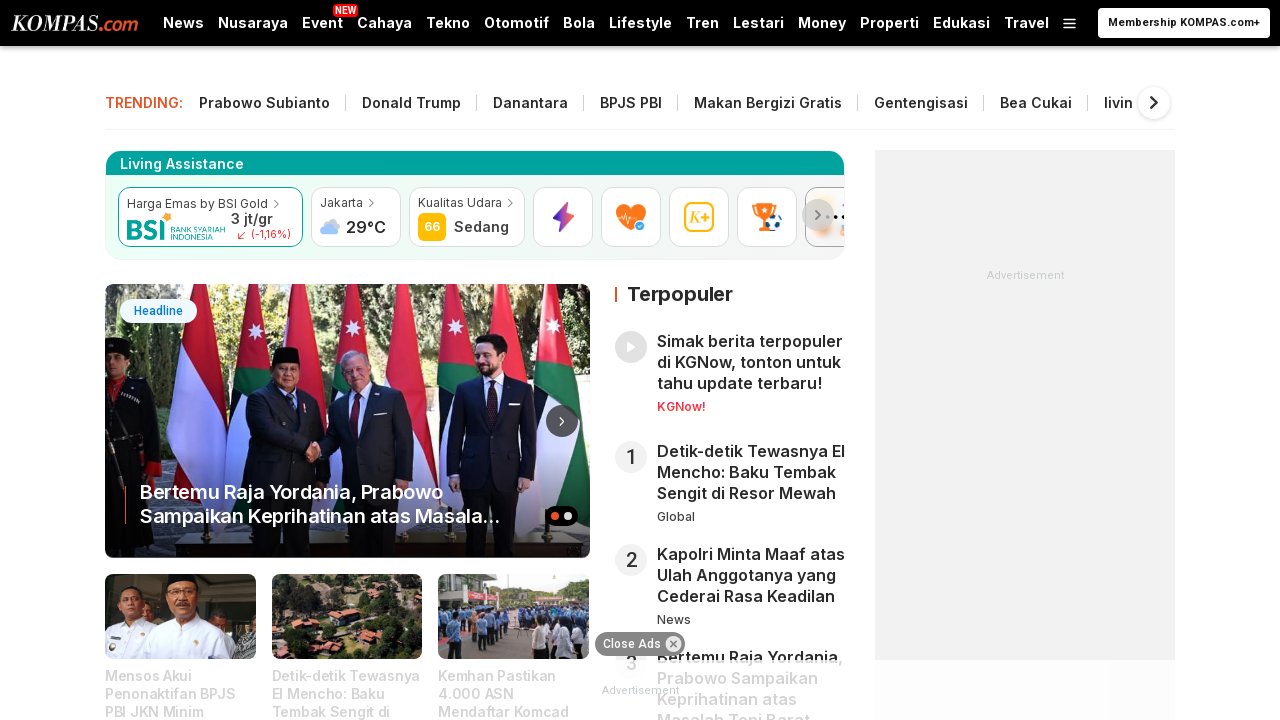

Scrolled down the page again using PageDown key
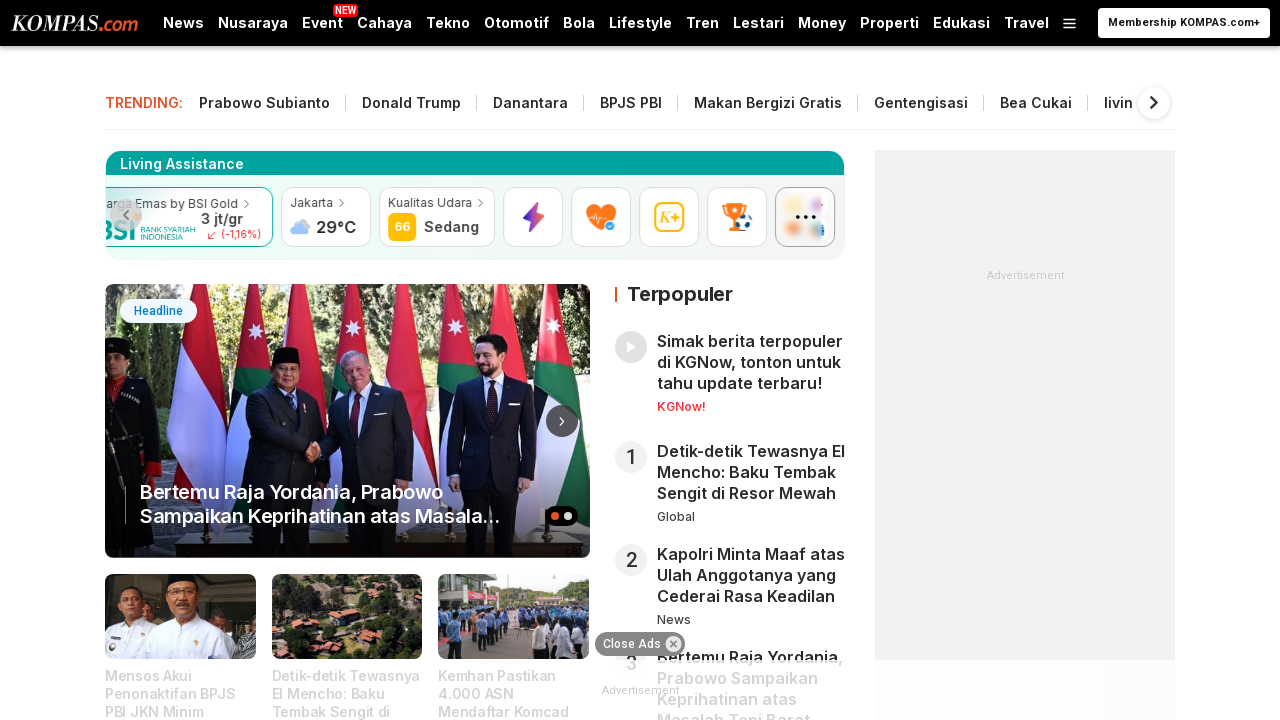

Waited 1 second for additional content to load
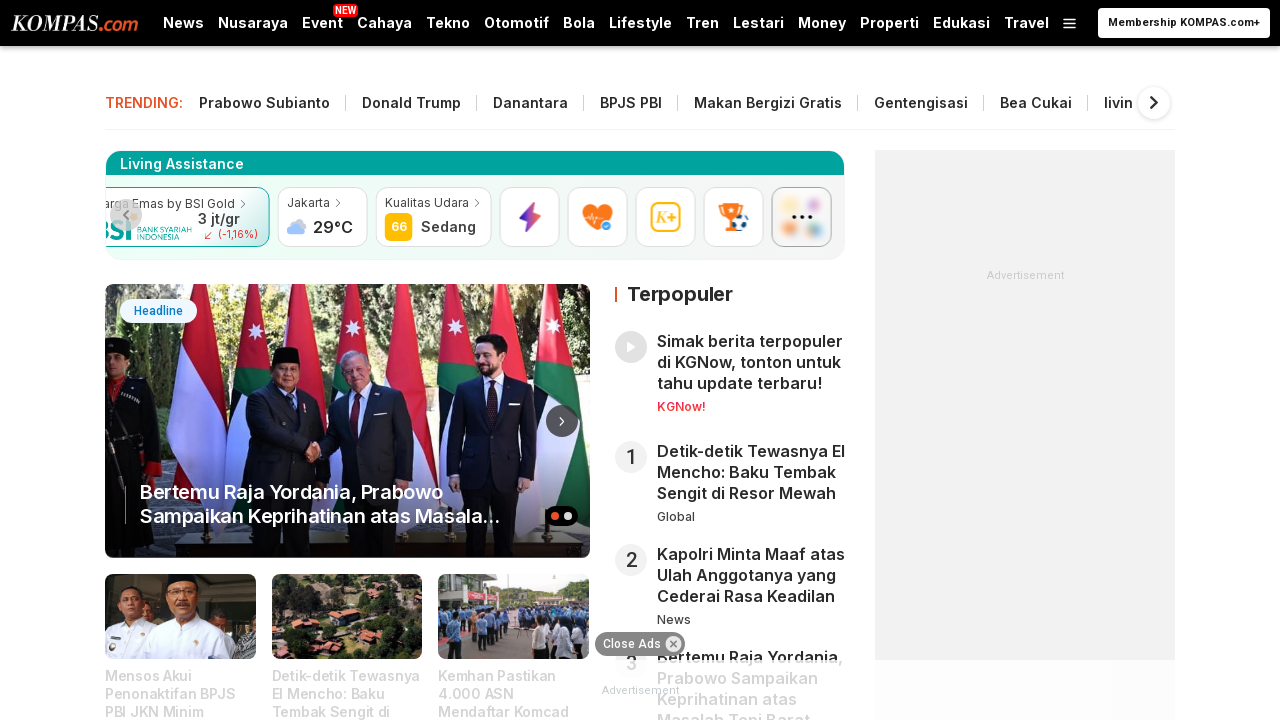

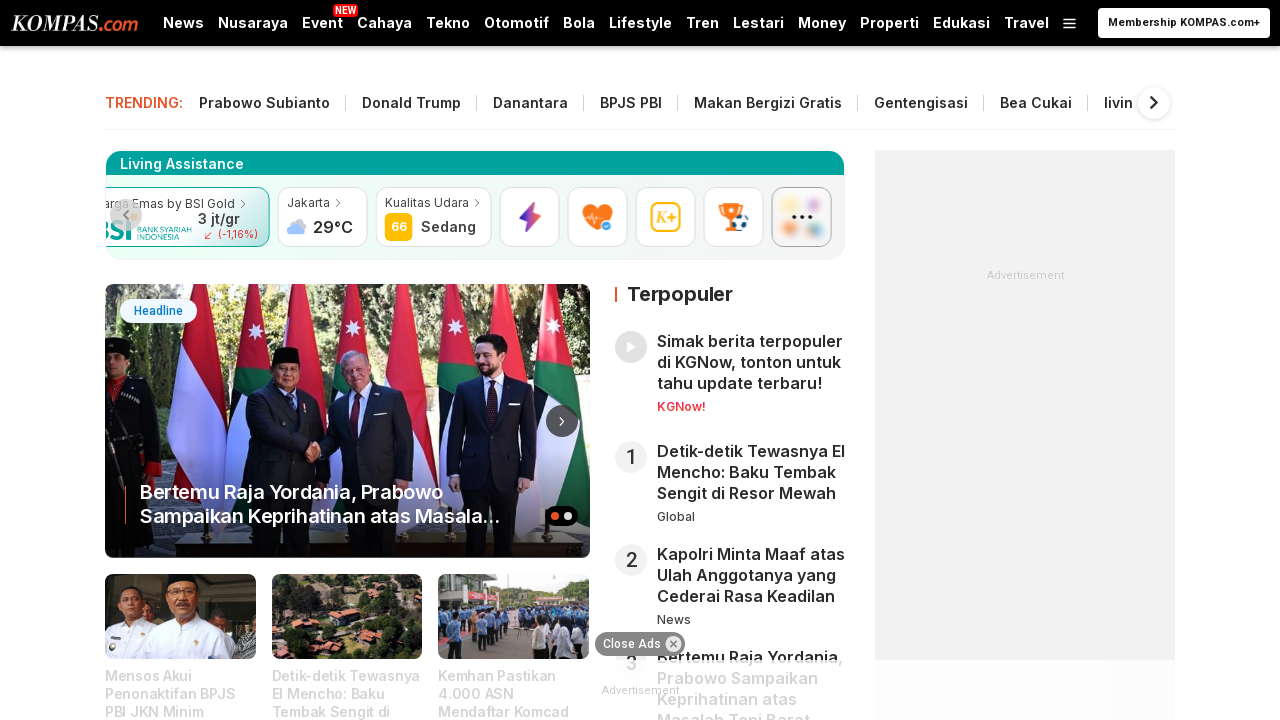